Tests dropdown selection using selectByIndex, selectByValue, and selectByVisibleText methods on a color select menu

Starting URL: https://demoqa.com/select-menu

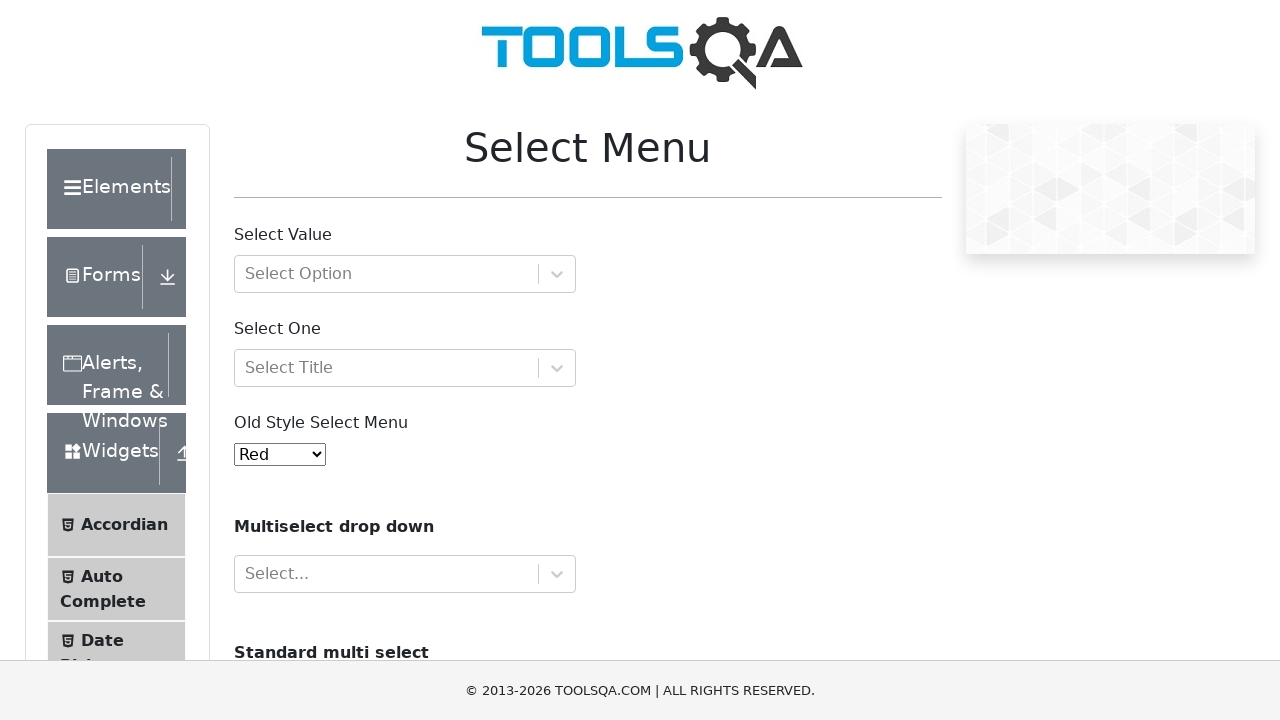

Selected Yellow by index (index 3) from color dropdown on #oldSelectMenu
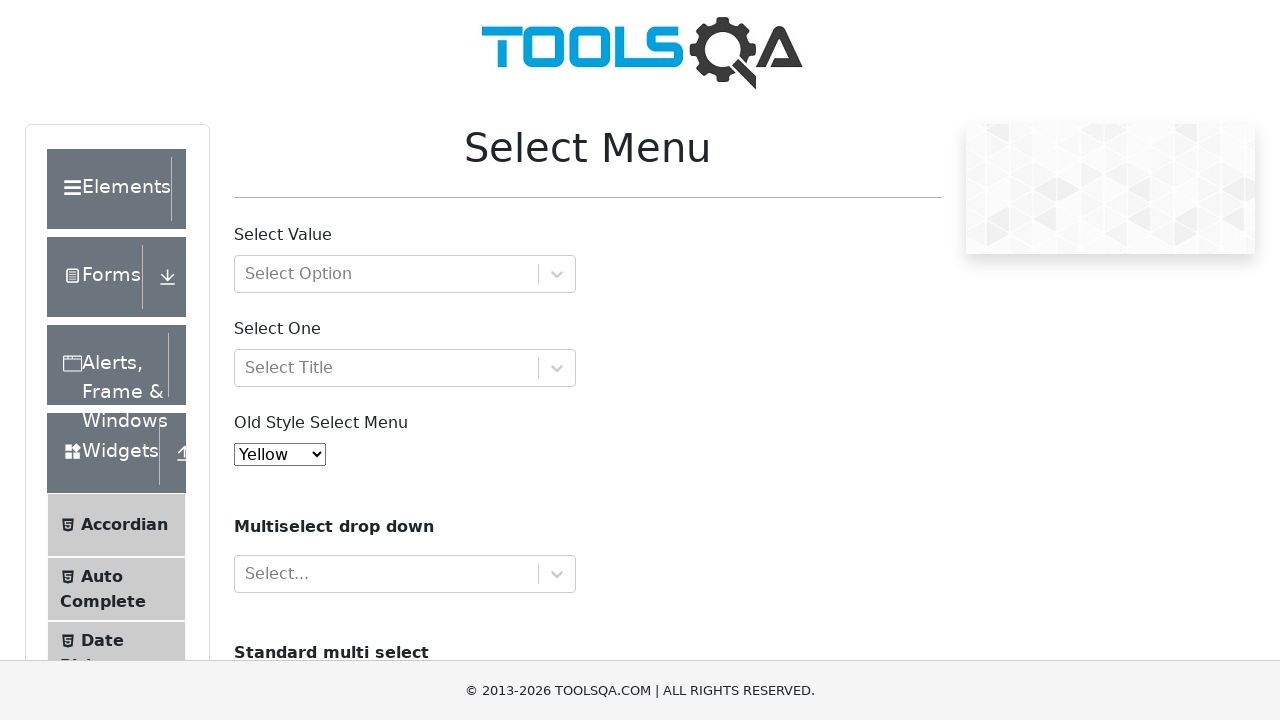

Selected Purple by value ('4') from color dropdown on #oldSelectMenu
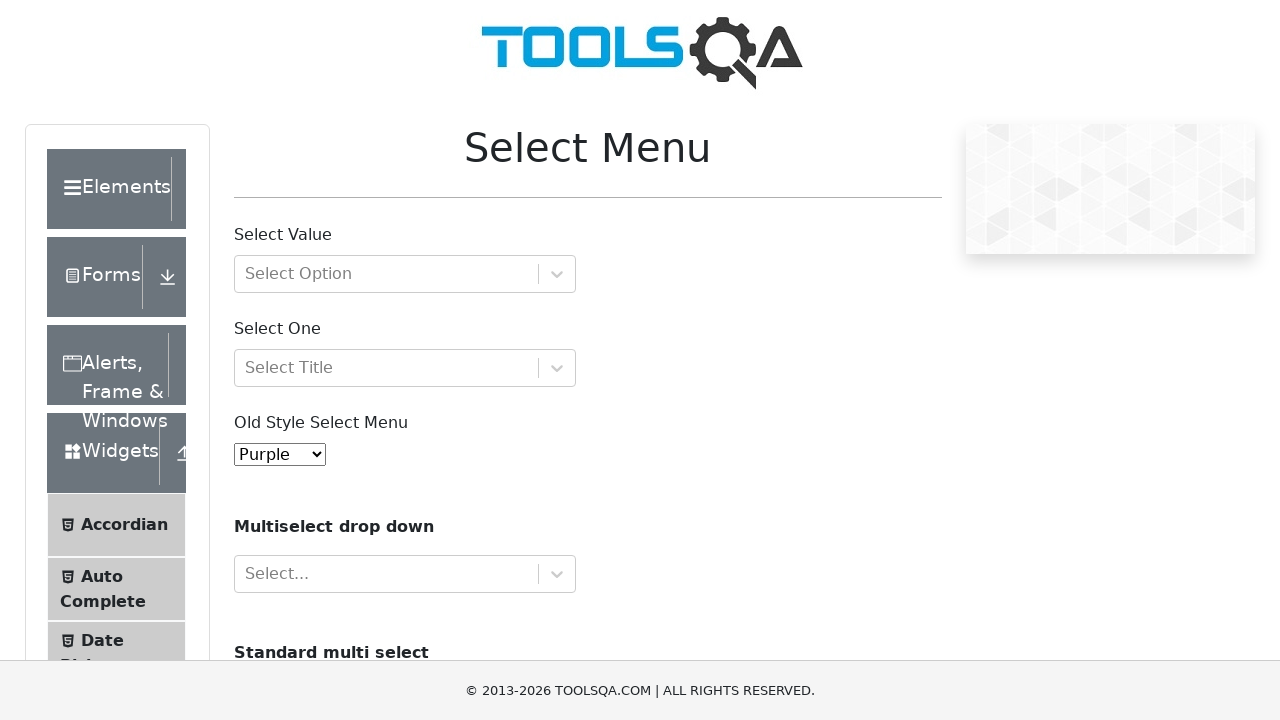

Selected Black by visible text from color dropdown on #oldSelectMenu
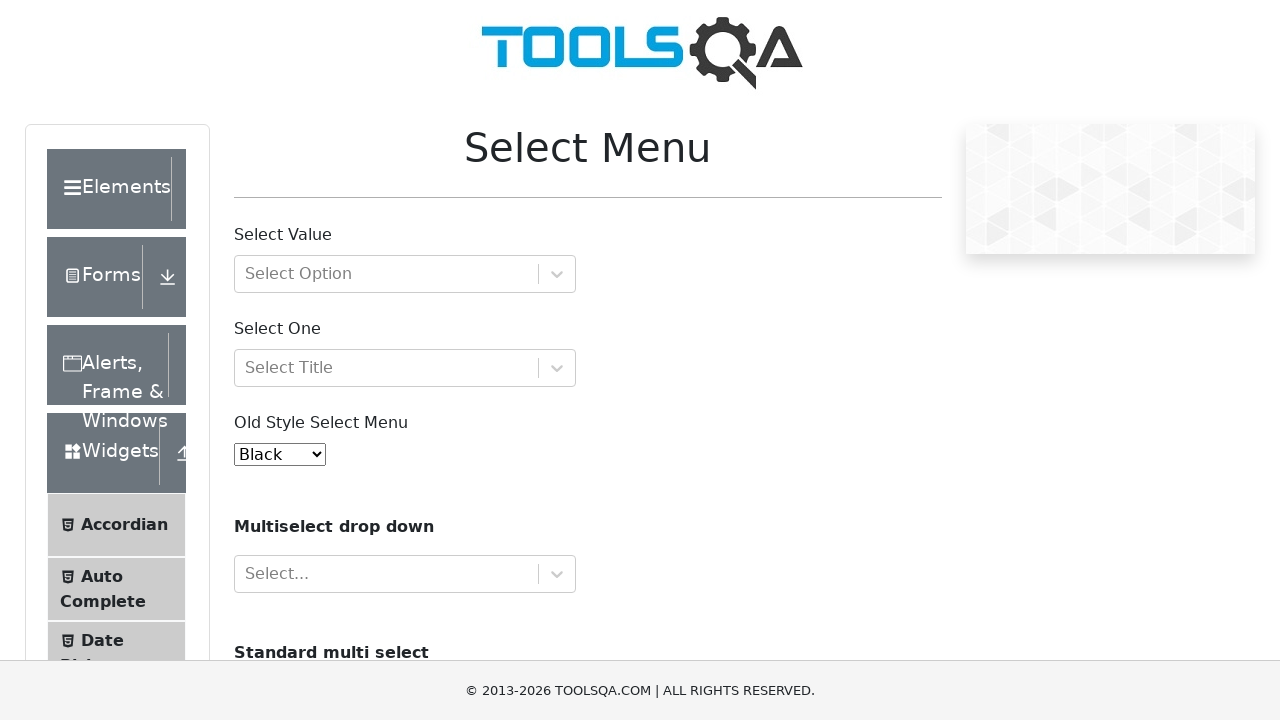

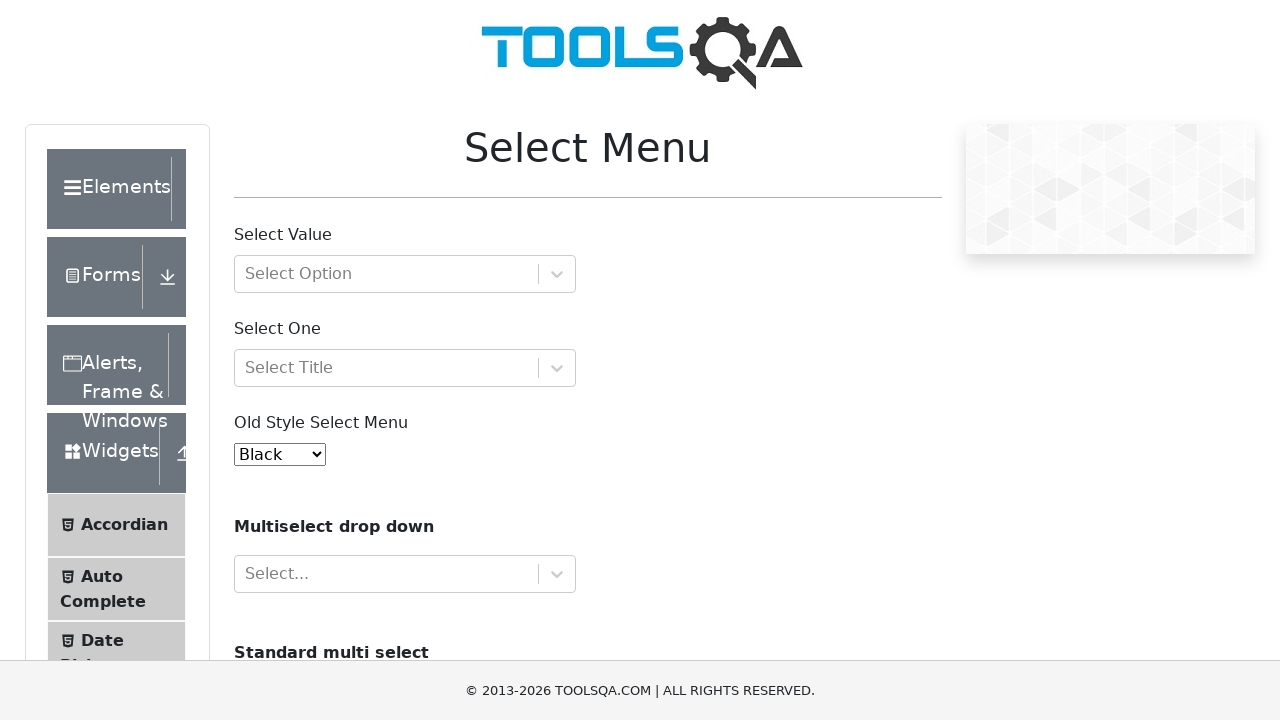